Tests a personal notes application by navigating to the notes page, adding multiple notes with titles and descriptions, and then searching for a specific note.

Starting URL: https://material.playwrightvn.com/

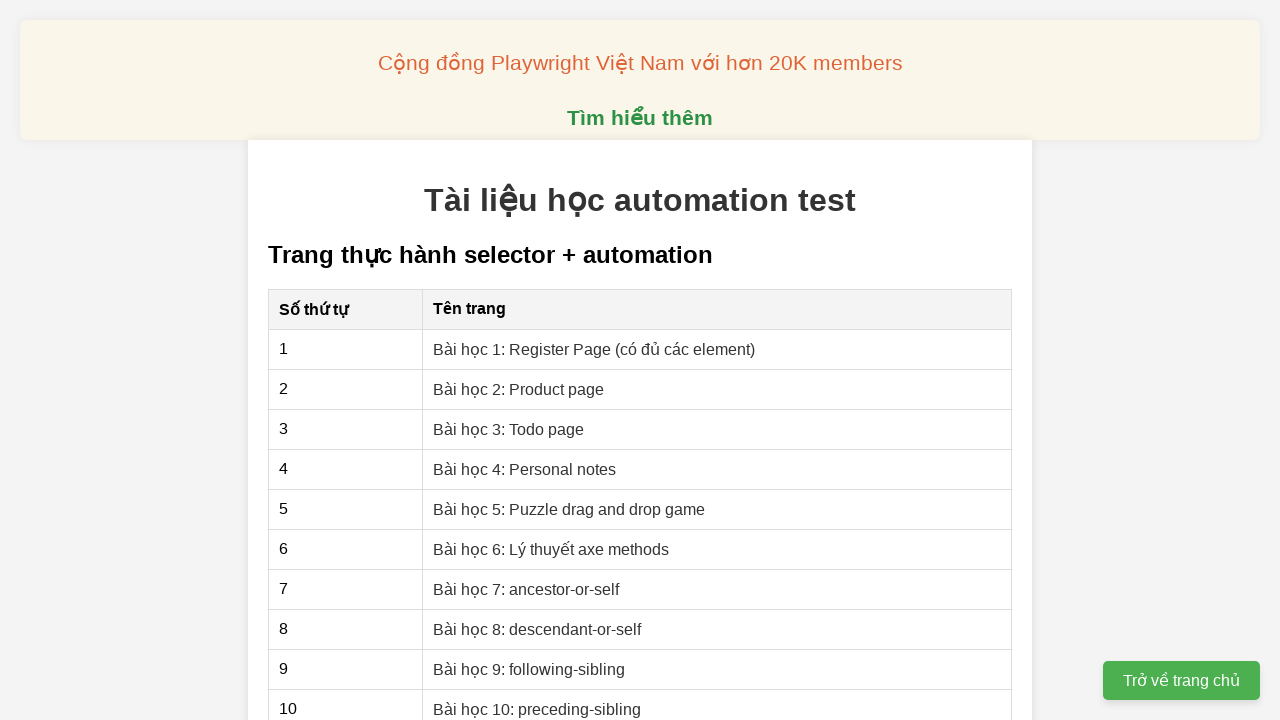

Clicked on personal notes link at (525, 469) on a[href="04-xpath-personal-notes.html"]
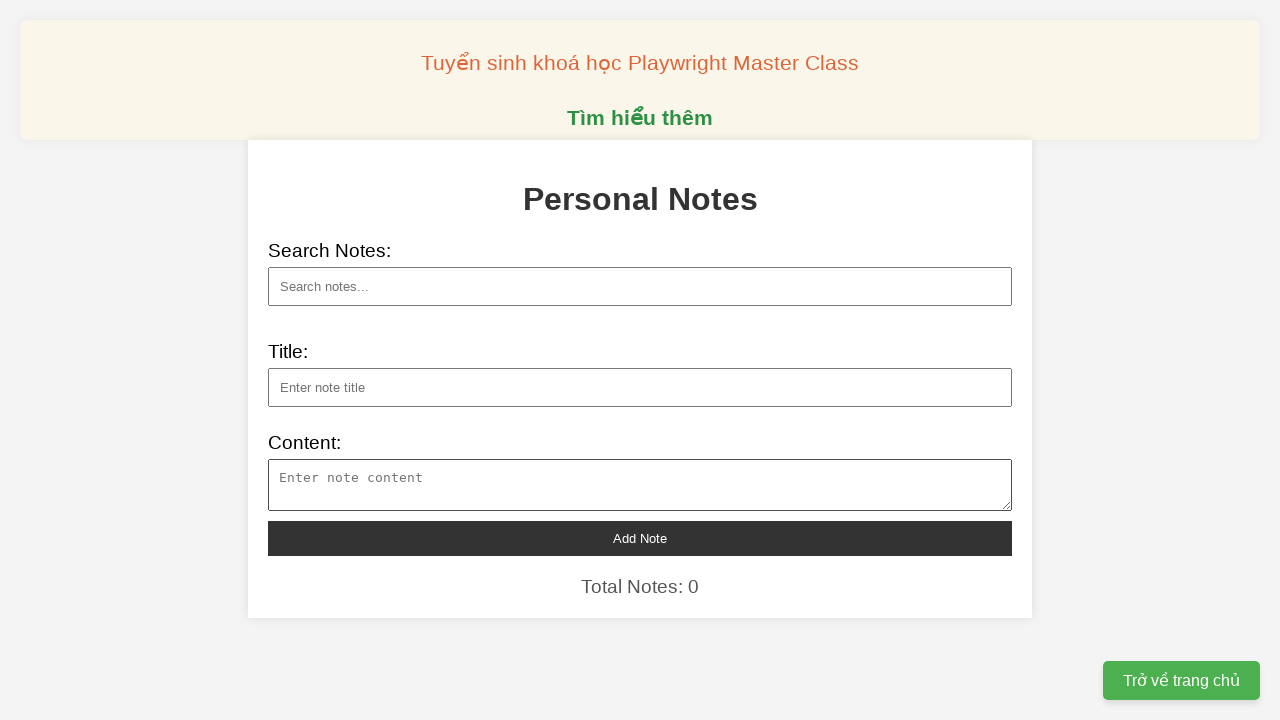

Filled note title with '123 ngày cứu cặp vệ tinh Trung Quốc' on input#note-title
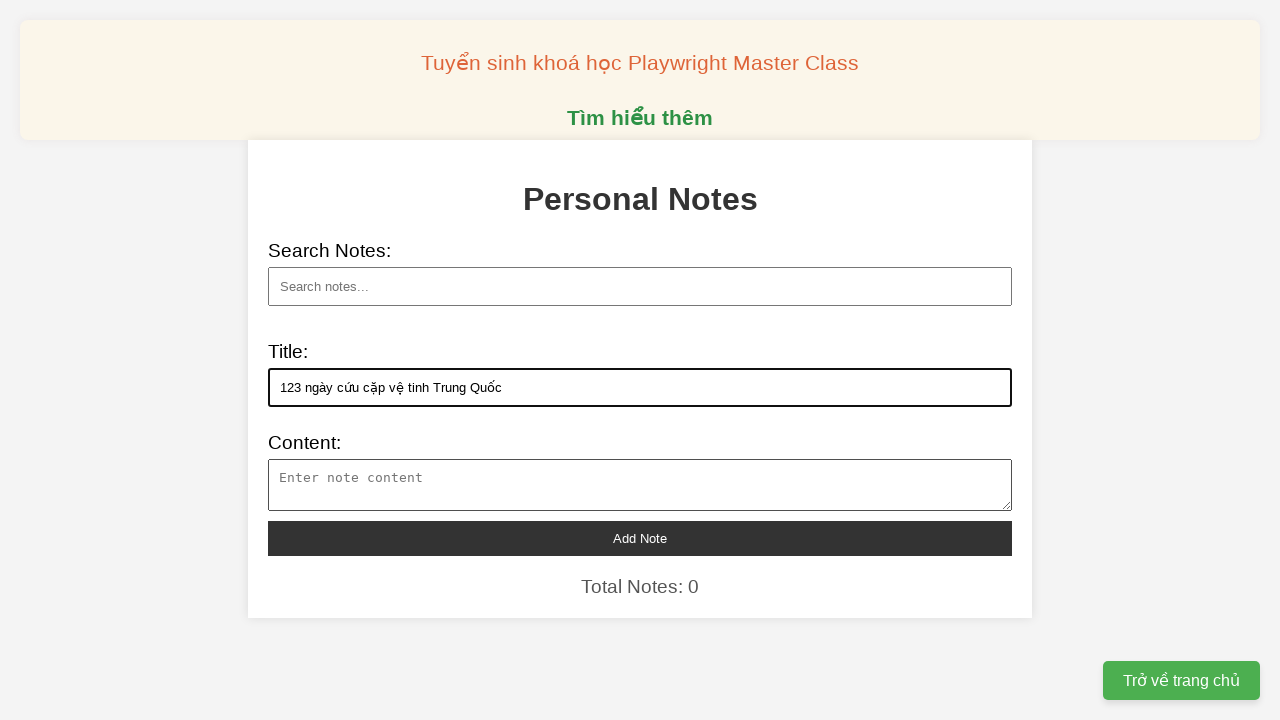

Filled note content with description on textarea#note-content
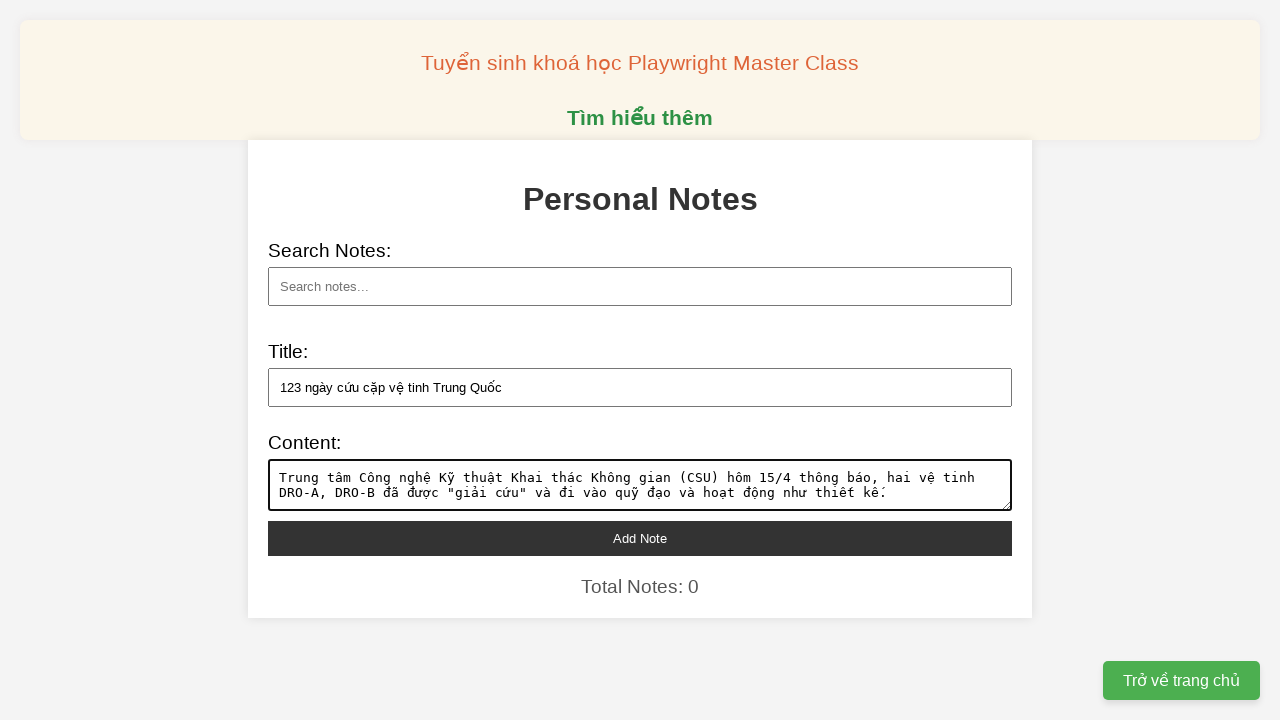

Clicked add note button to save note at (640, 538) on button#add-note
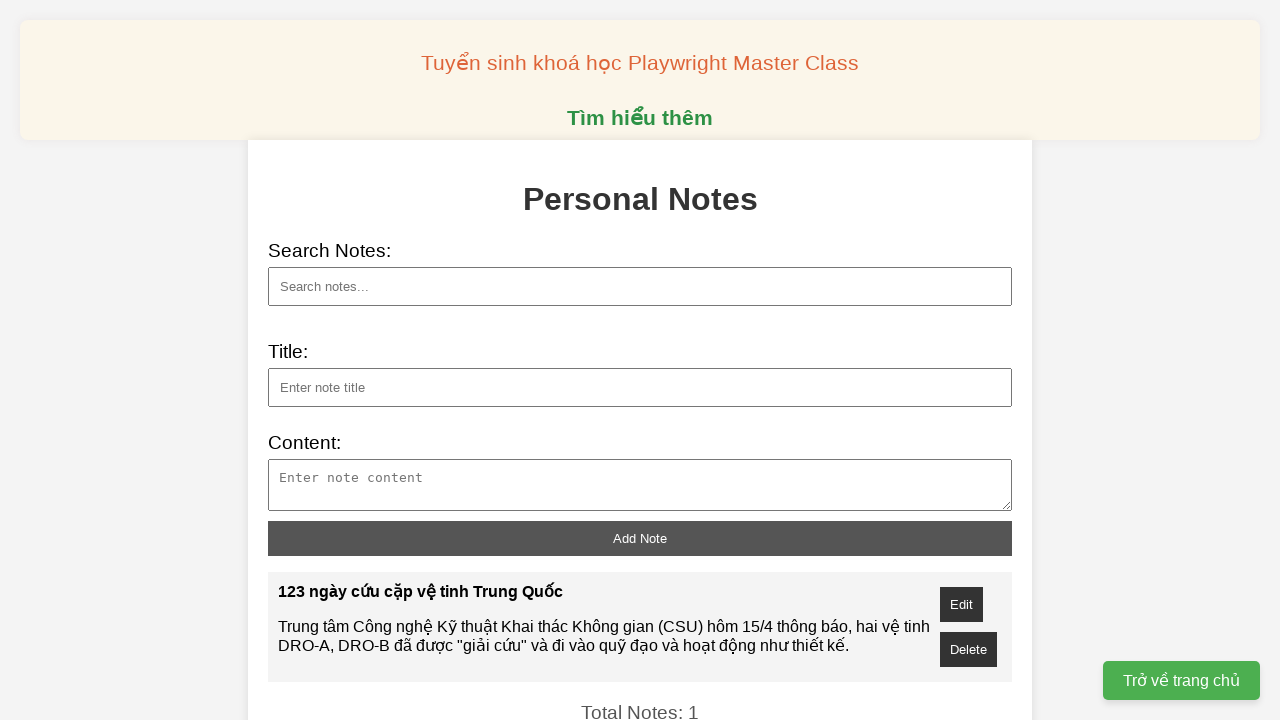

Filled note title with 'Chip 2 nm tiên tiến nhất thế giới' on input#note-title
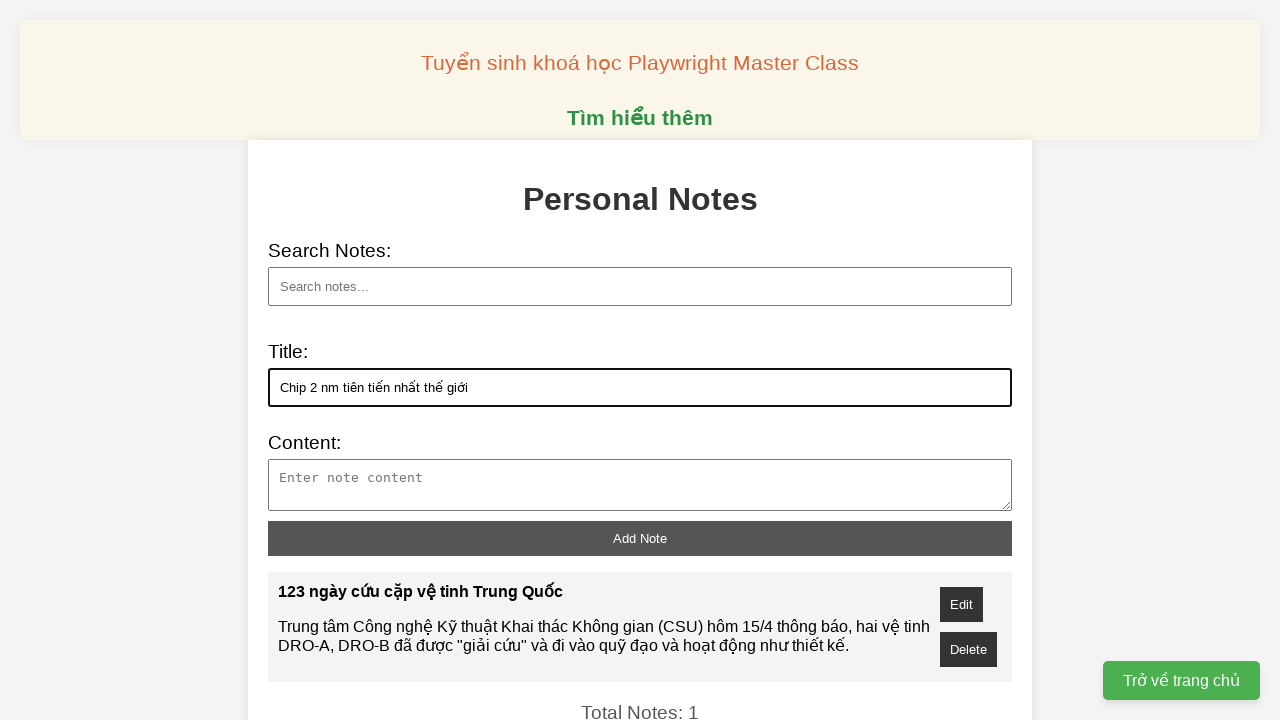

Filled note content with description on textarea#note-content
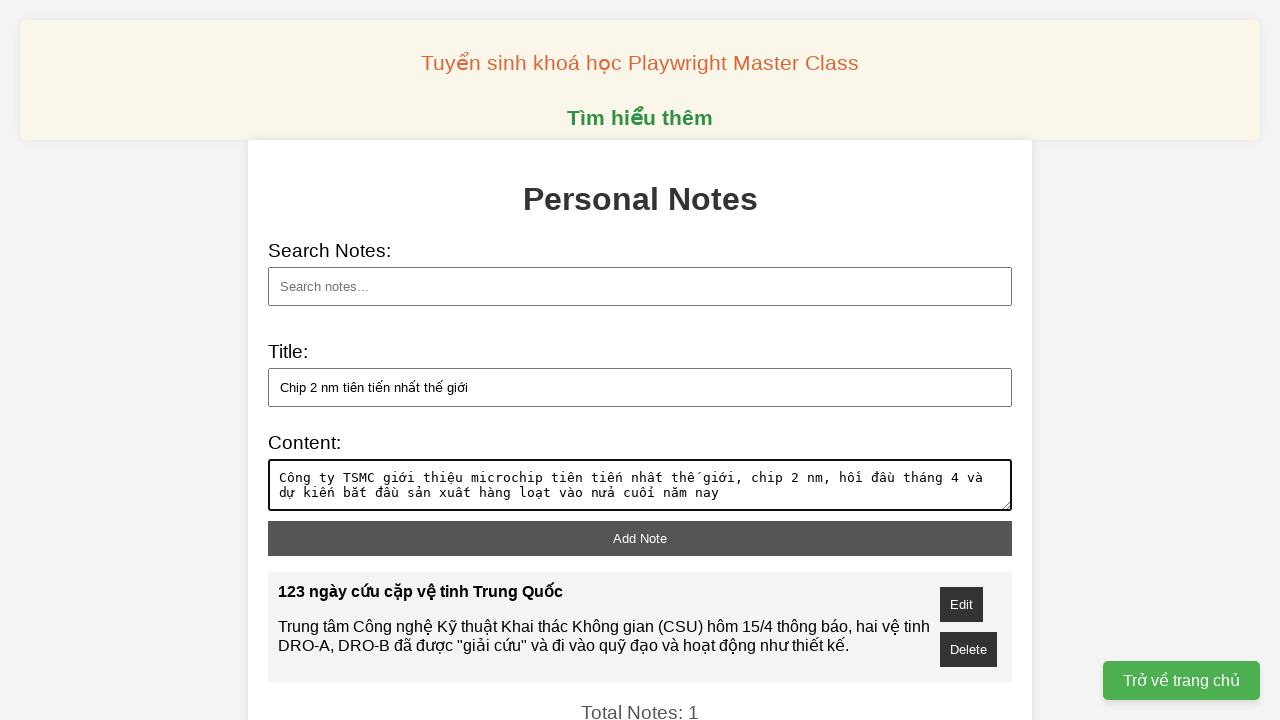

Clicked add note button to save note at (640, 538) on button#add-note
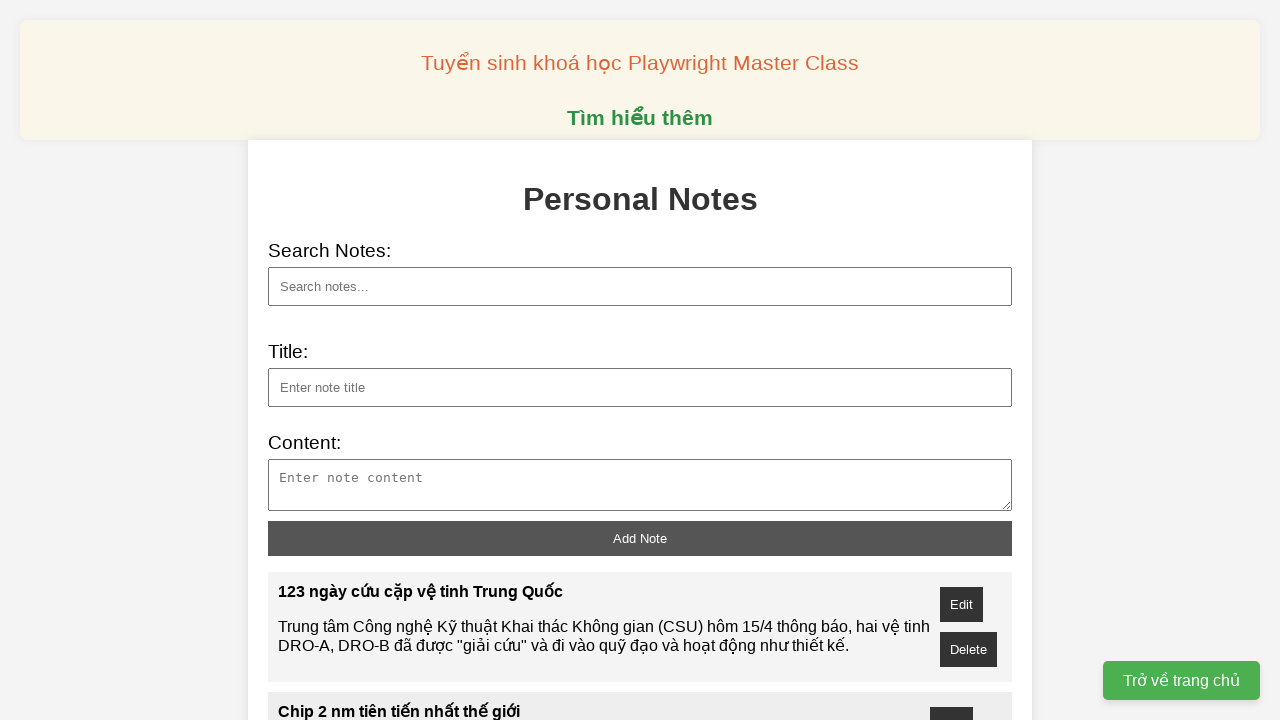

Filled note title with 'Trung Quốc phát hiện mỏ thạch anh hơn 35 triệu tấn' on input#note-title
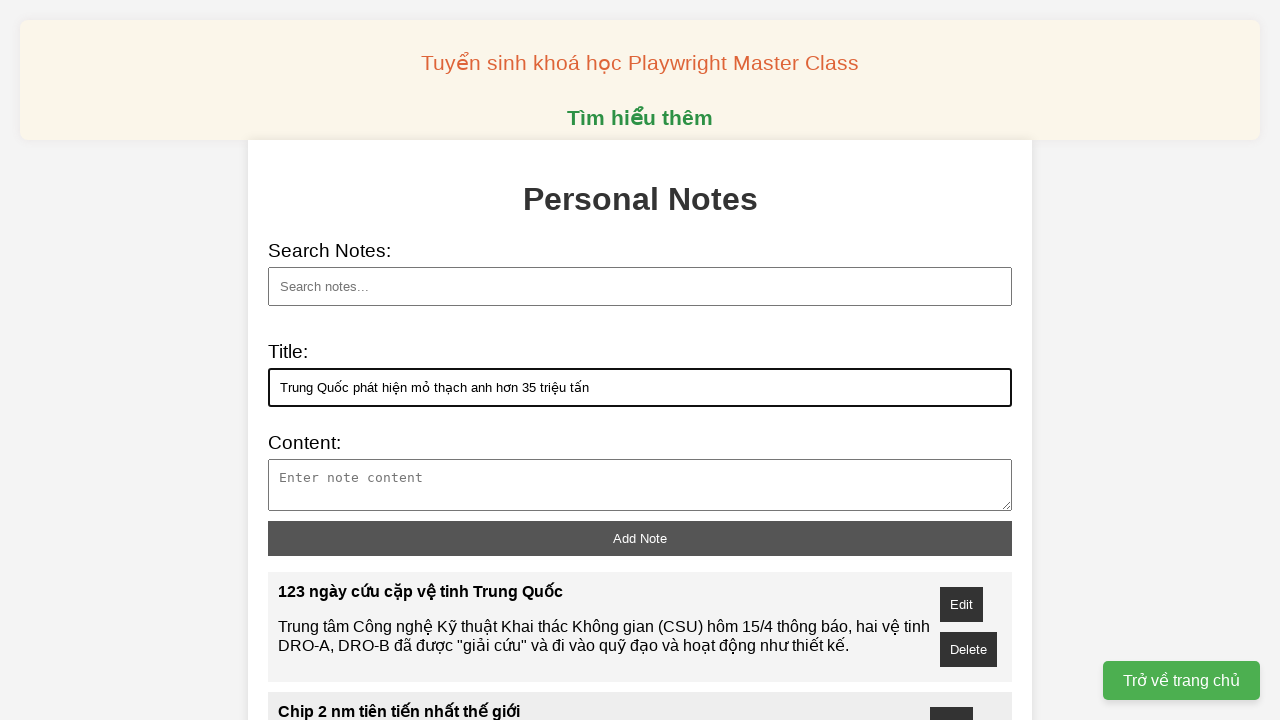

Filled note content with description on textarea#note-content
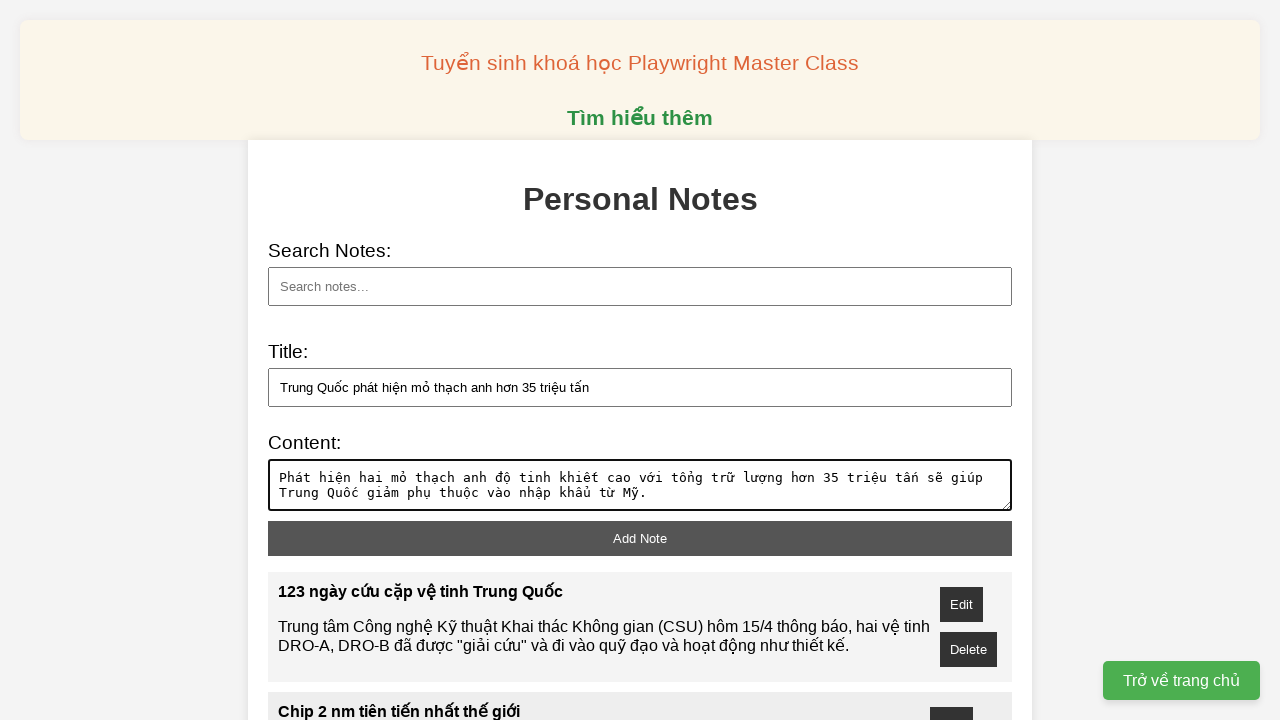

Clicked add note button to save note at (640, 538) on button#add-note
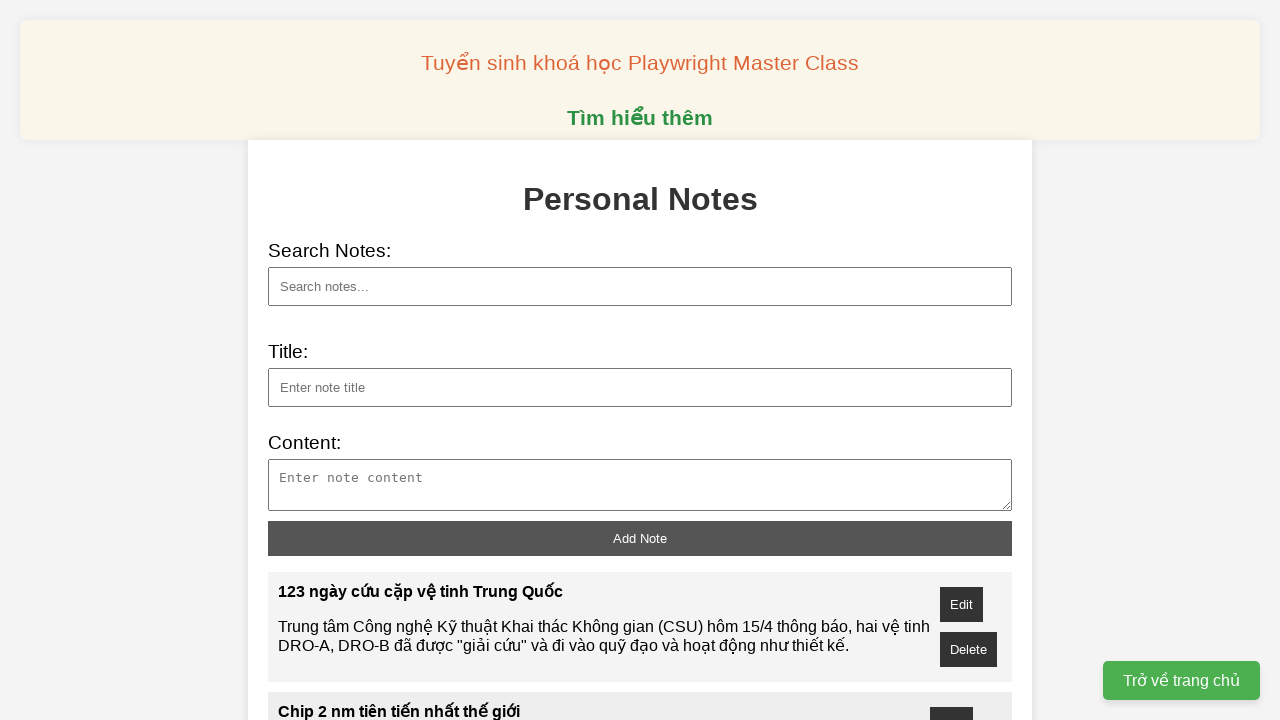

Filled note title with 'Anh hút CO2 từ nước biển để đối phó biến đổi khí hậu' on input#note-title
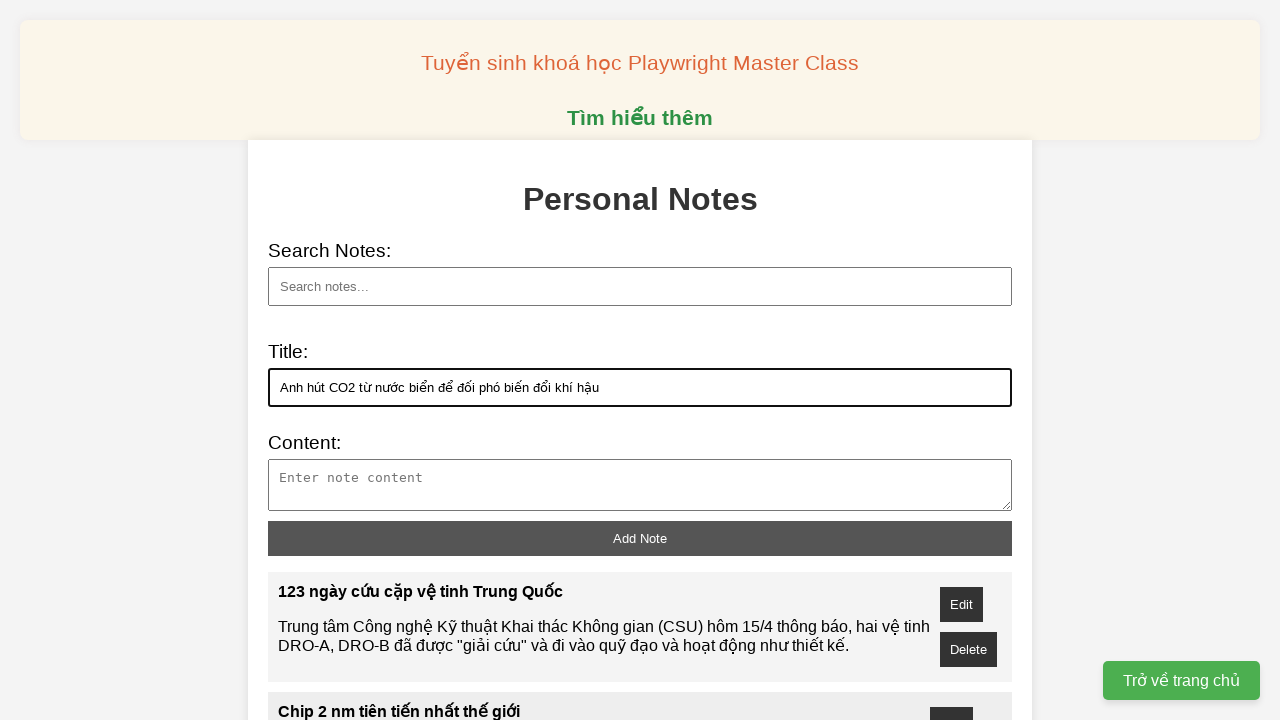

Filled note content with description on textarea#note-content
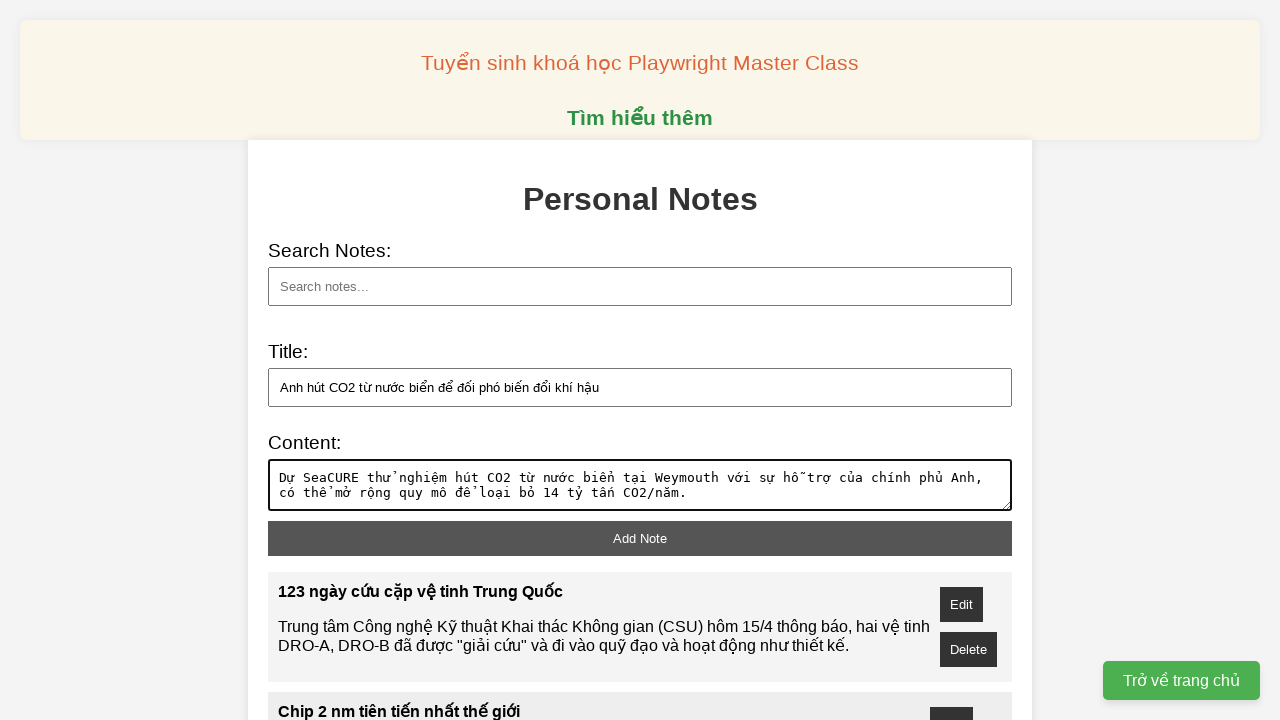

Clicked add note button to save note at (640, 538) on button#add-note
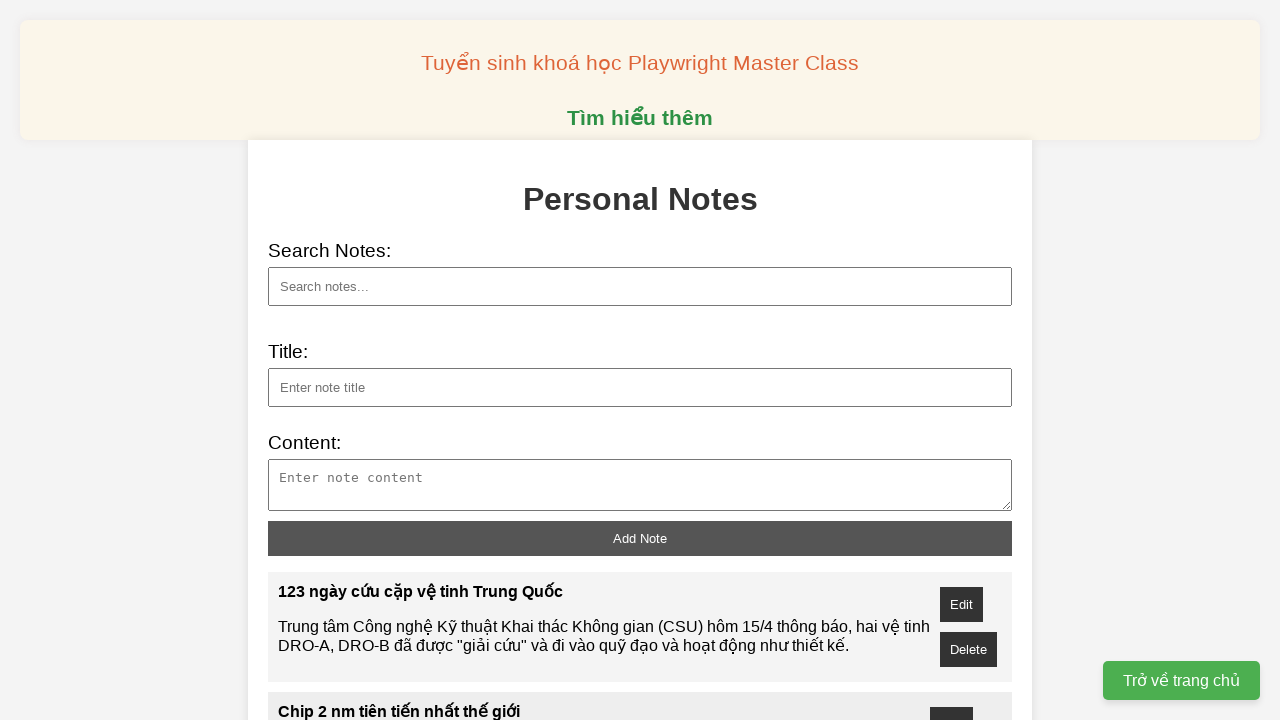

Filled note title with 'Cá hóa thạch sống nặng kỷ lục cắn câu' on input#note-title
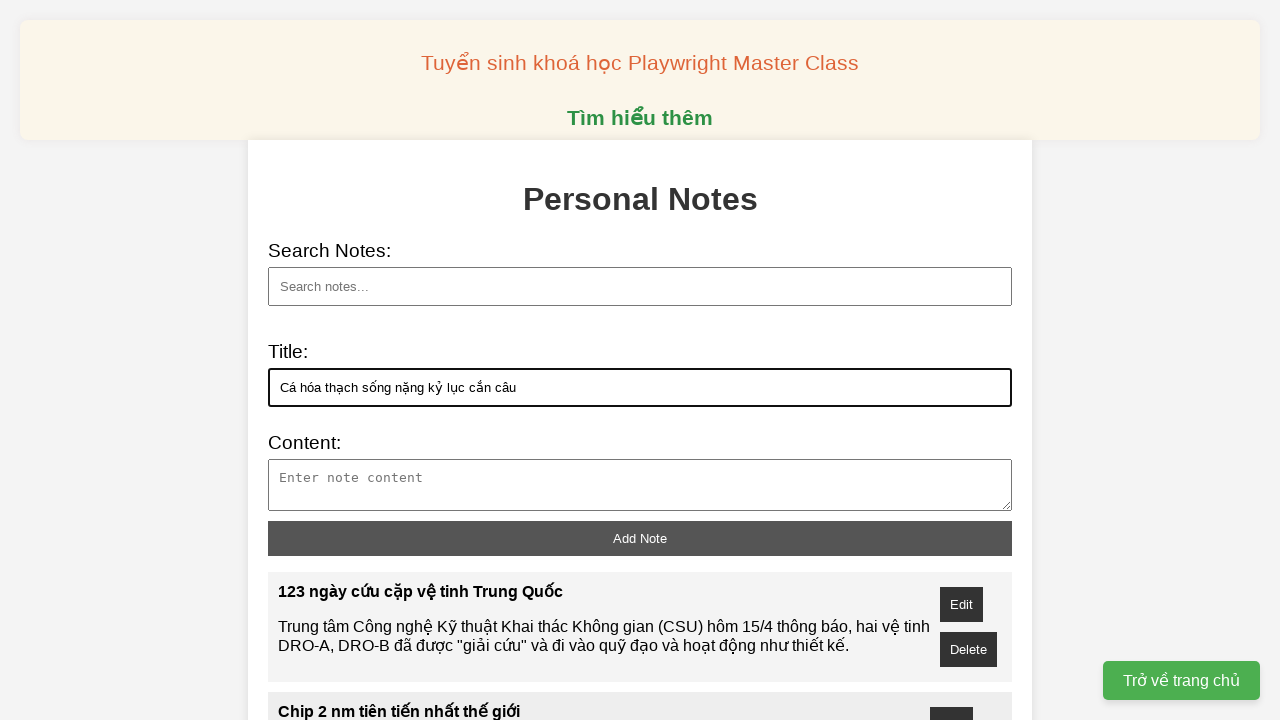

Filled note content with description on textarea#note-content
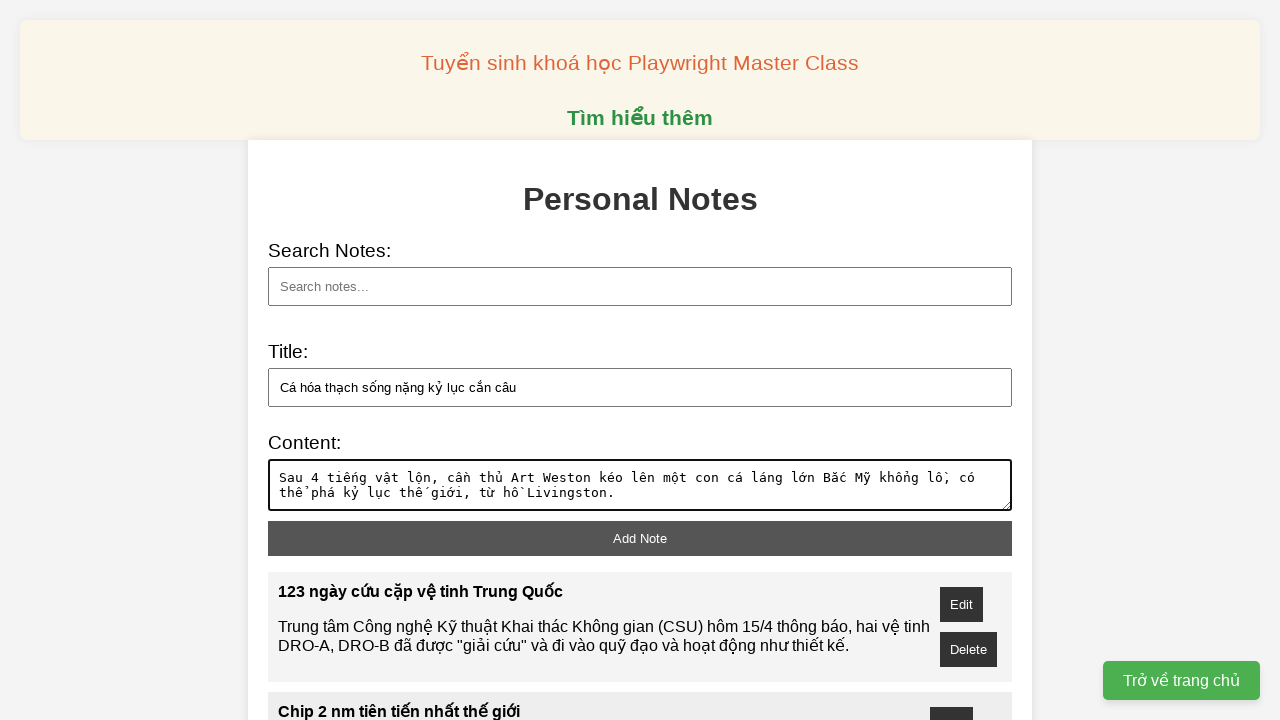

Clicked add note button to save note at (640, 538) on button#add-note
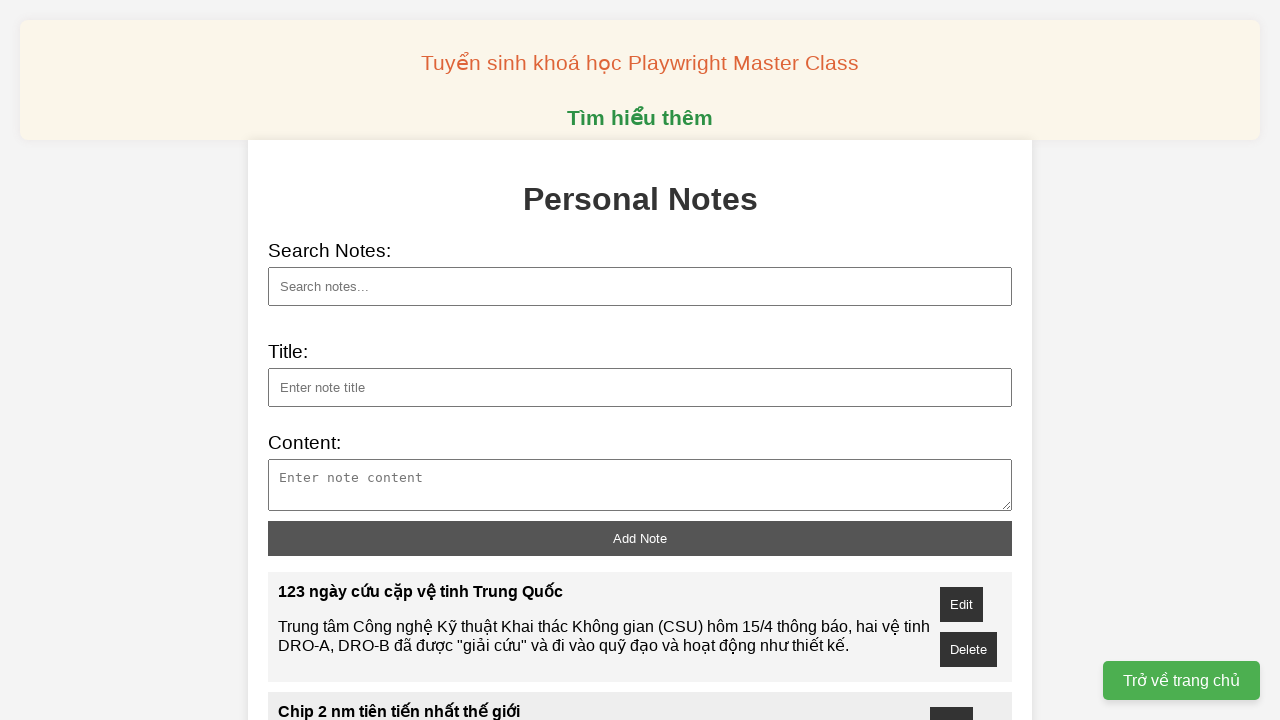

Filled note title with 'Châu Âu sắp phóng đồng hồ chính xác nhất trong vũ trụ' on input#note-title
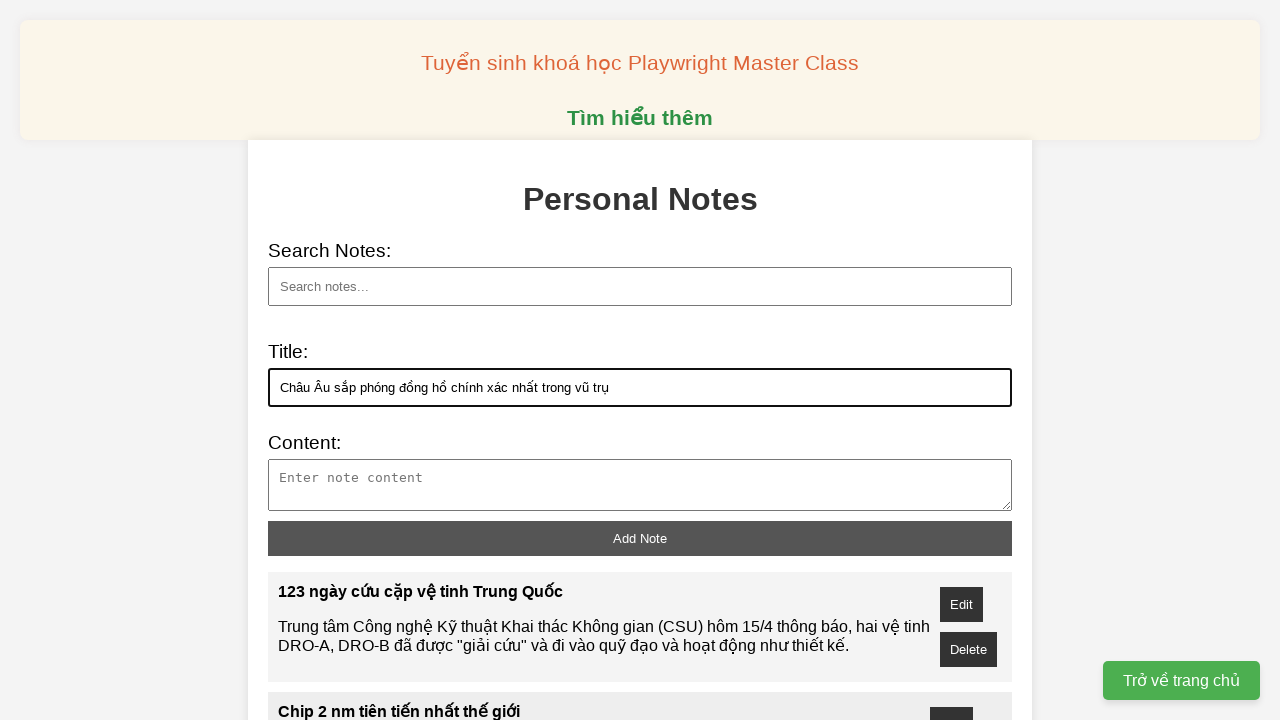

Filled note content with description on textarea#note-content
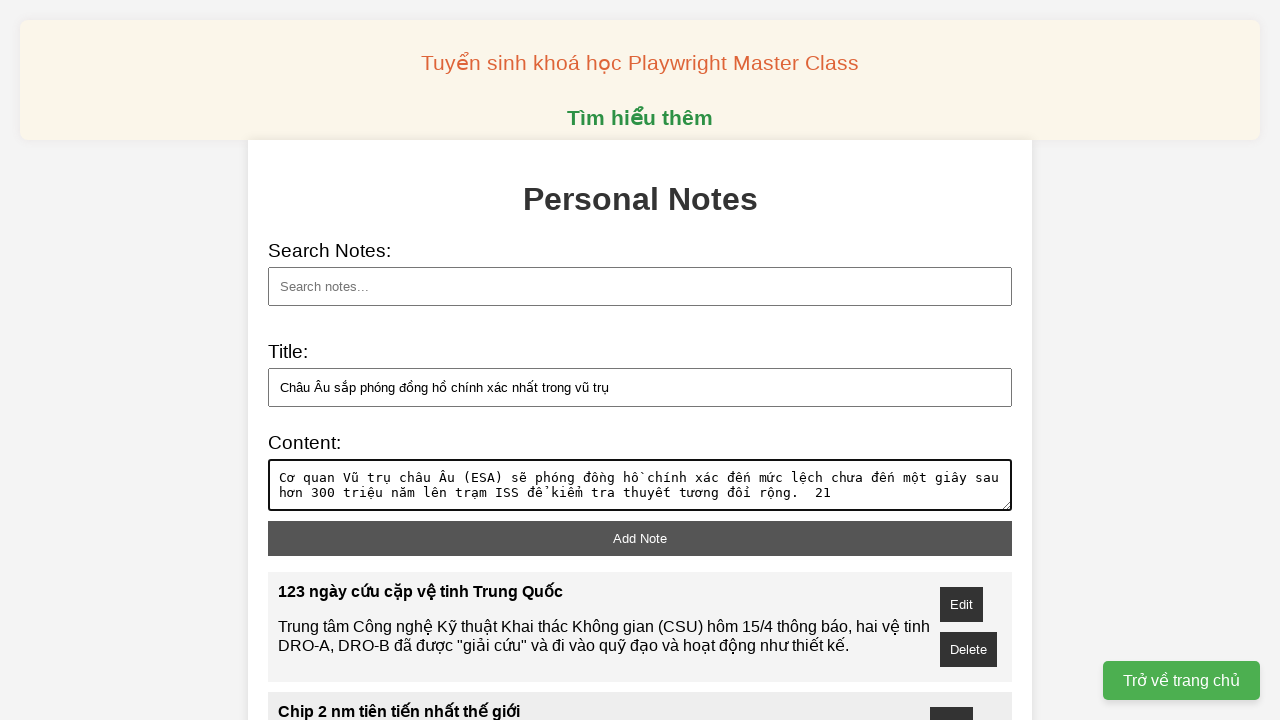

Clicked add note button to save note at (640, 538) on button#add-note
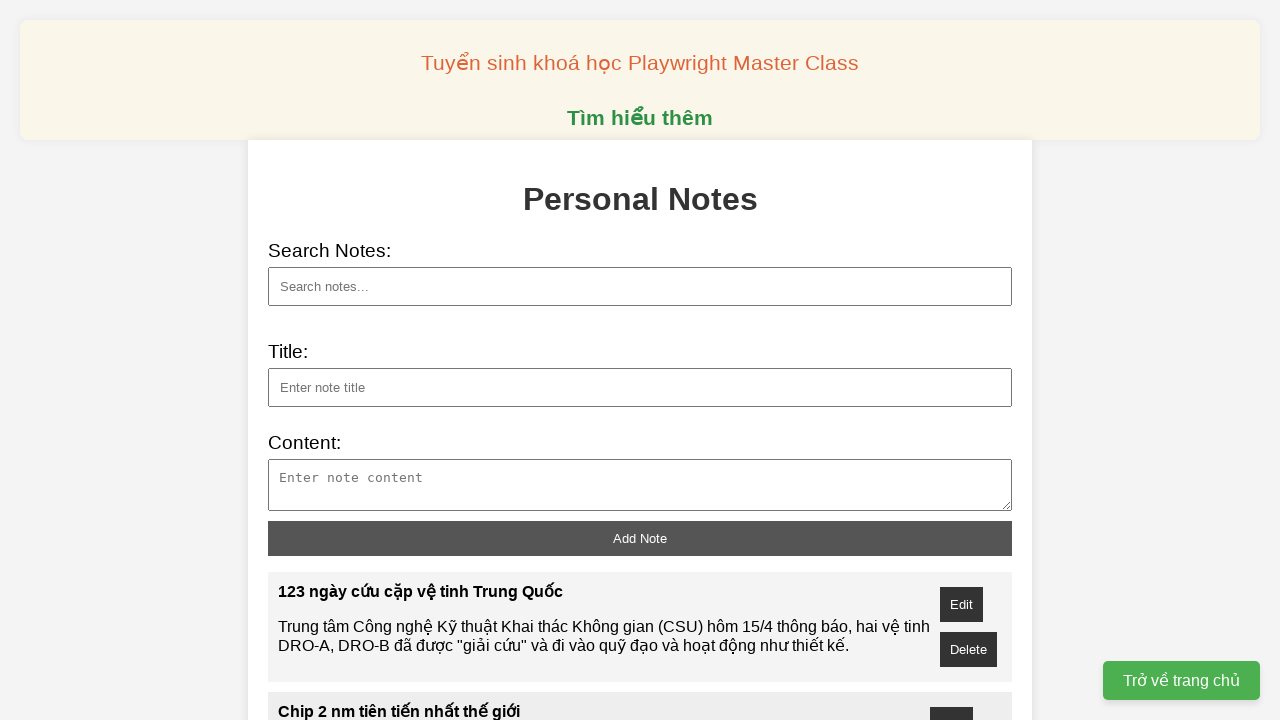

Filled note title with 'Bên trong Trung tâm điều khiển và vận hành vệ tinh Việt Nam' on input#note-title
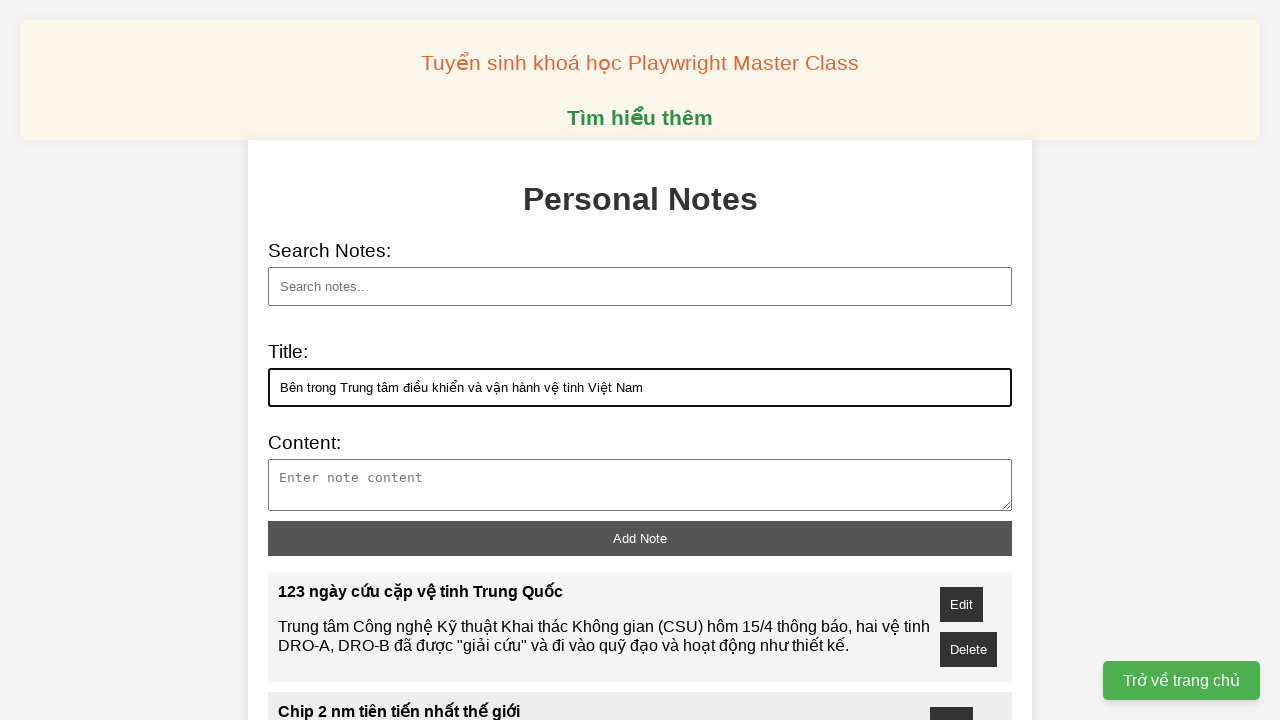

Filled note content with description on textarea#note-content
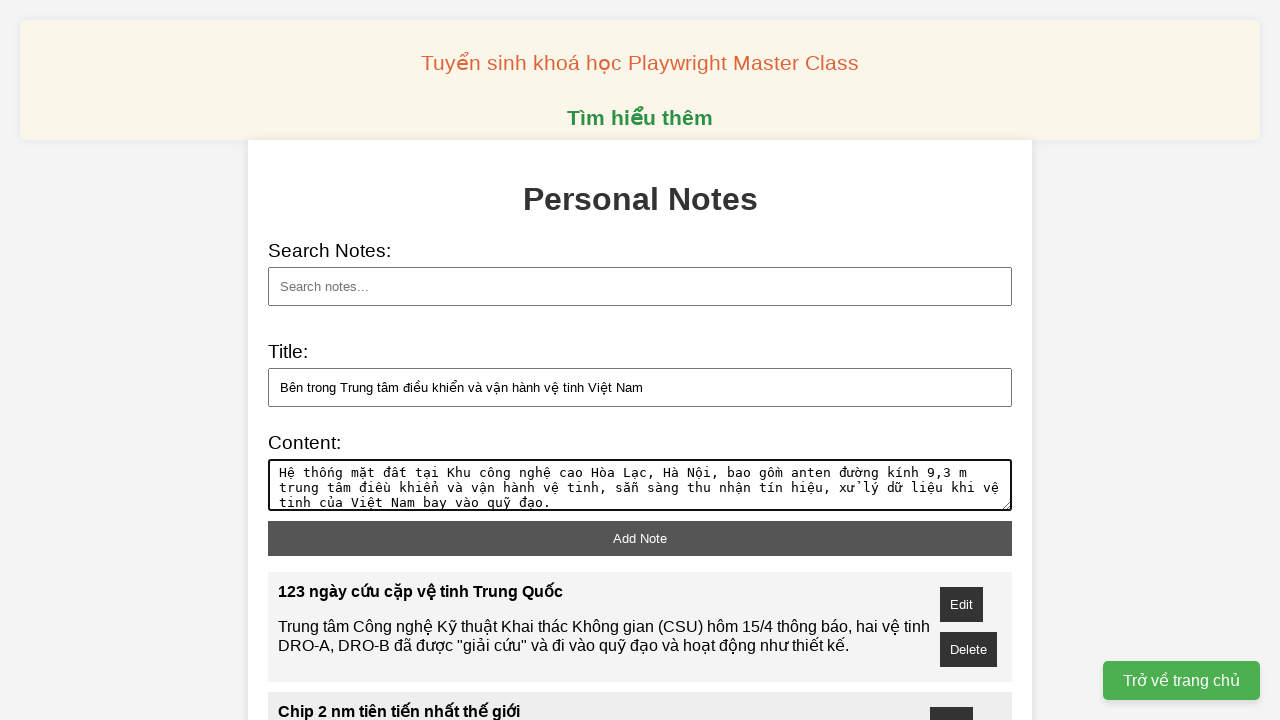

Clicked add note button to save note at (640, 538) on button#add-note
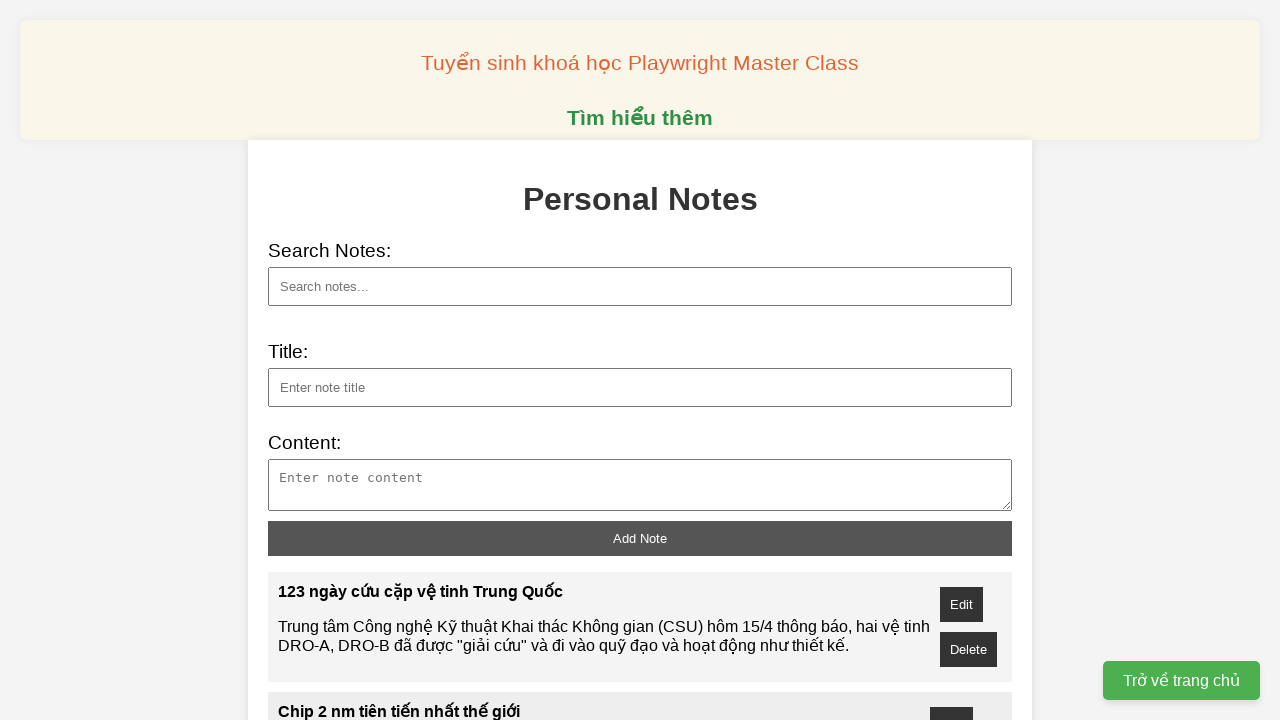

Filled note title with 'Phát hiện màu sắc mới gây tranh cãi' on input#note-title
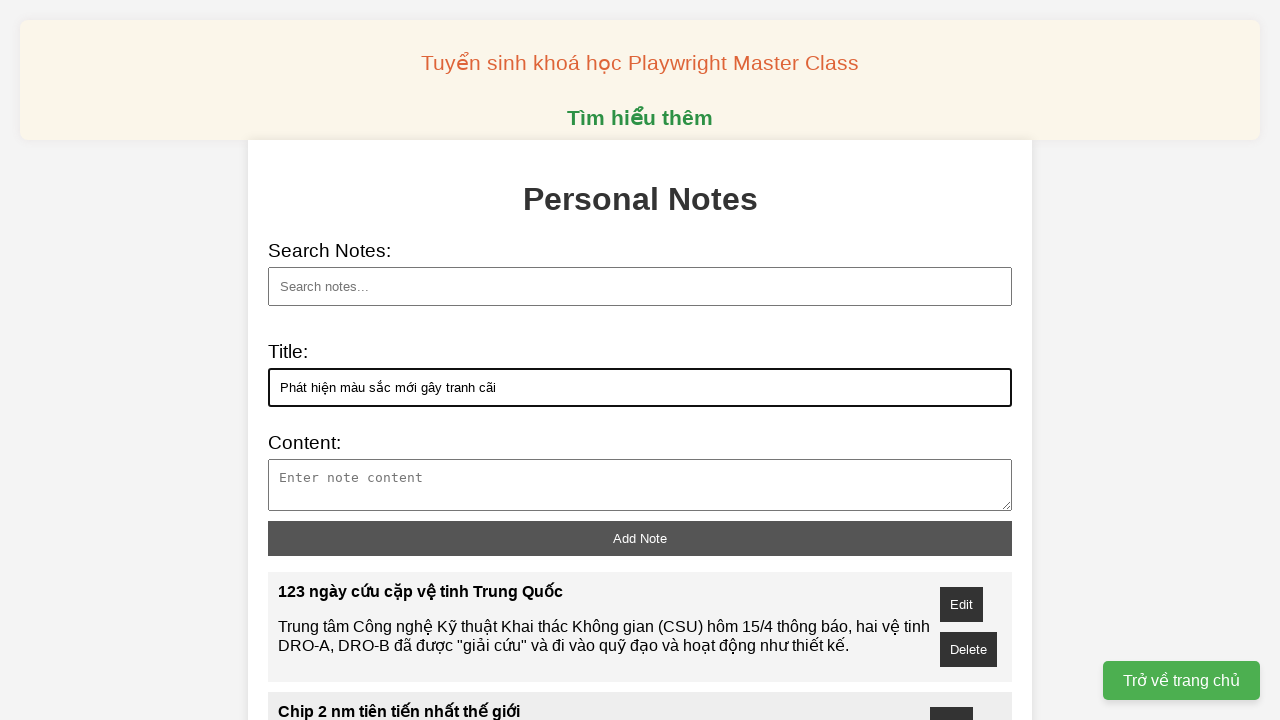

Filled note content with description on textarea#note-content
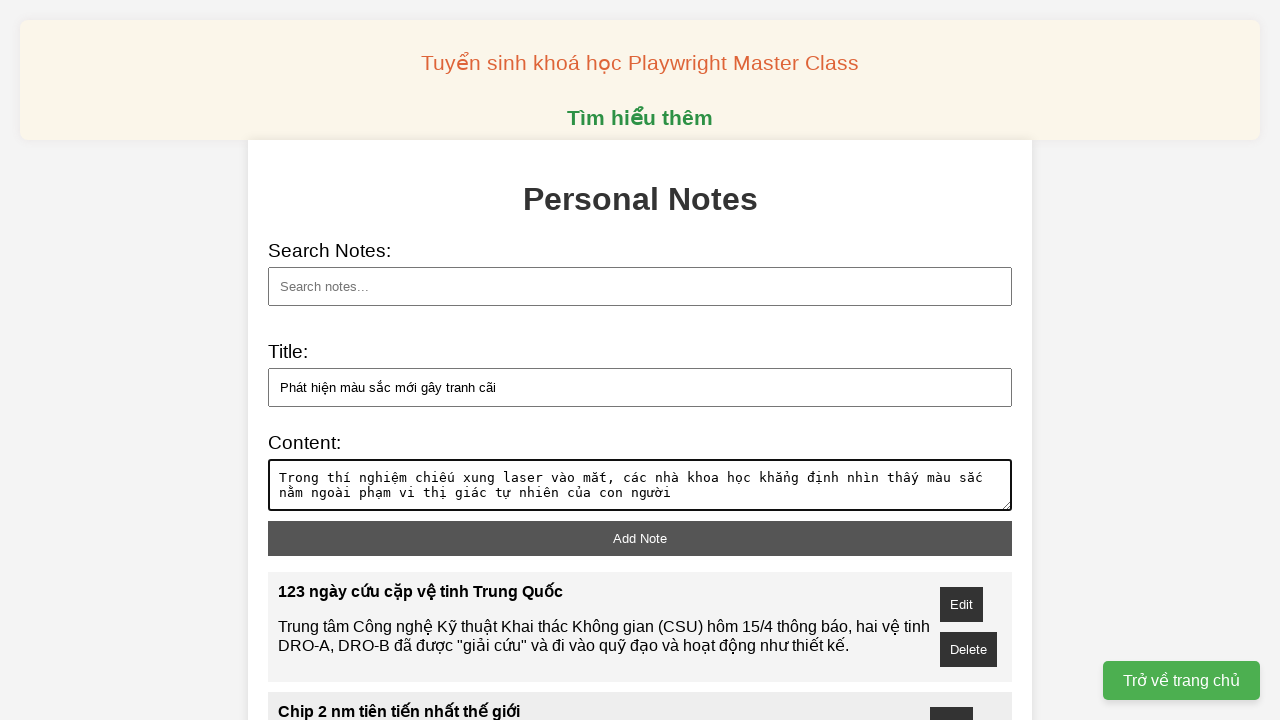

Clicked add note button to save note at (640, 538) on button#add-note
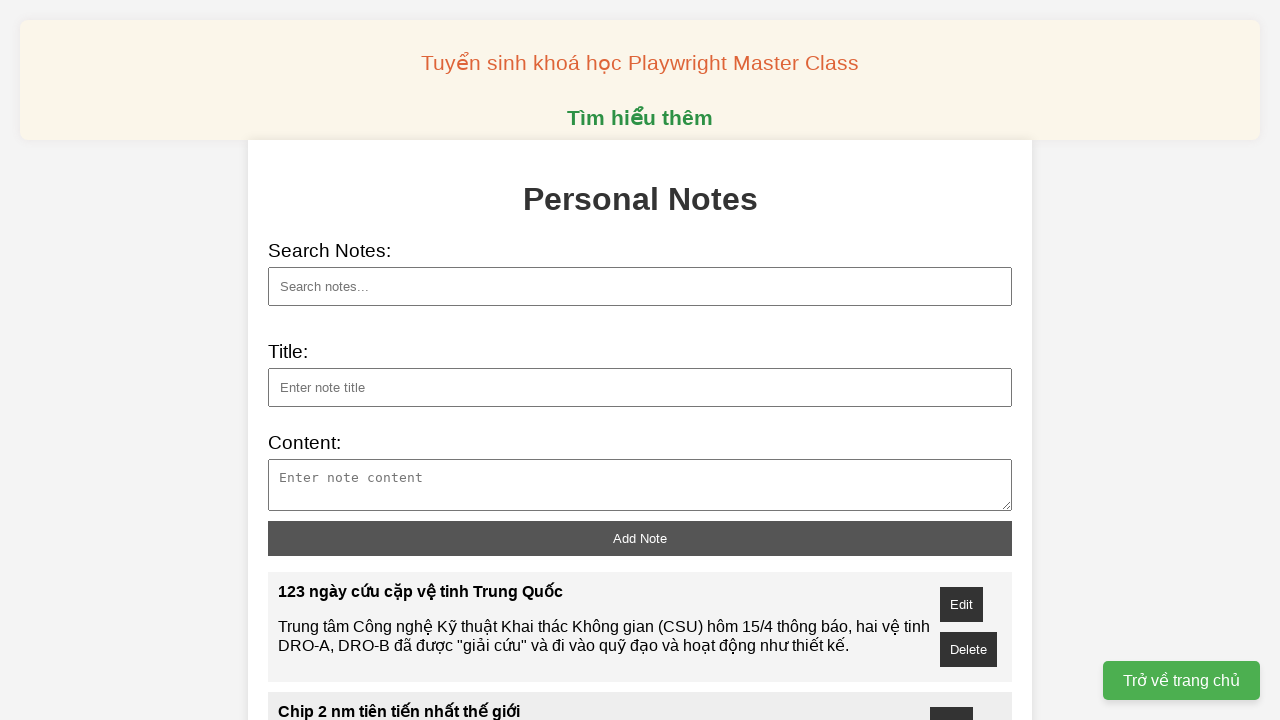

Filled note title with 'Hố đen đơn độc đầu tiên được xác nhận' on input#note-title
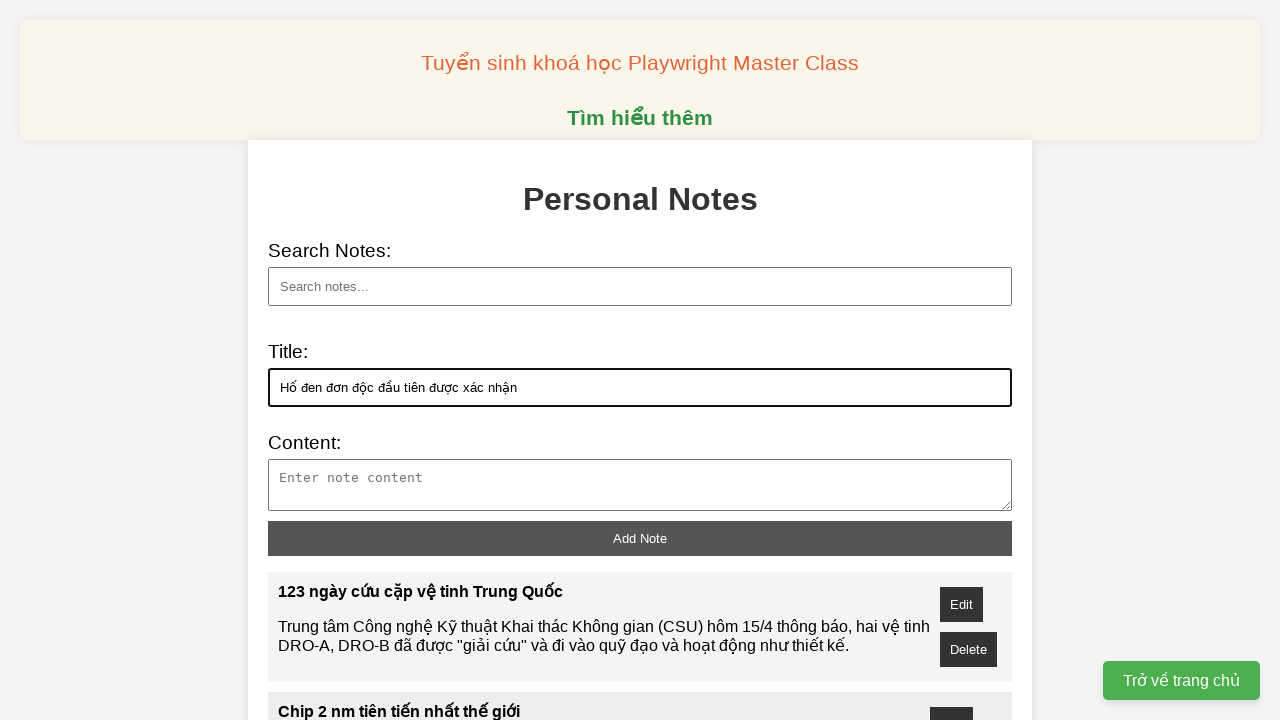

Filled note content with description on textarea#note-content
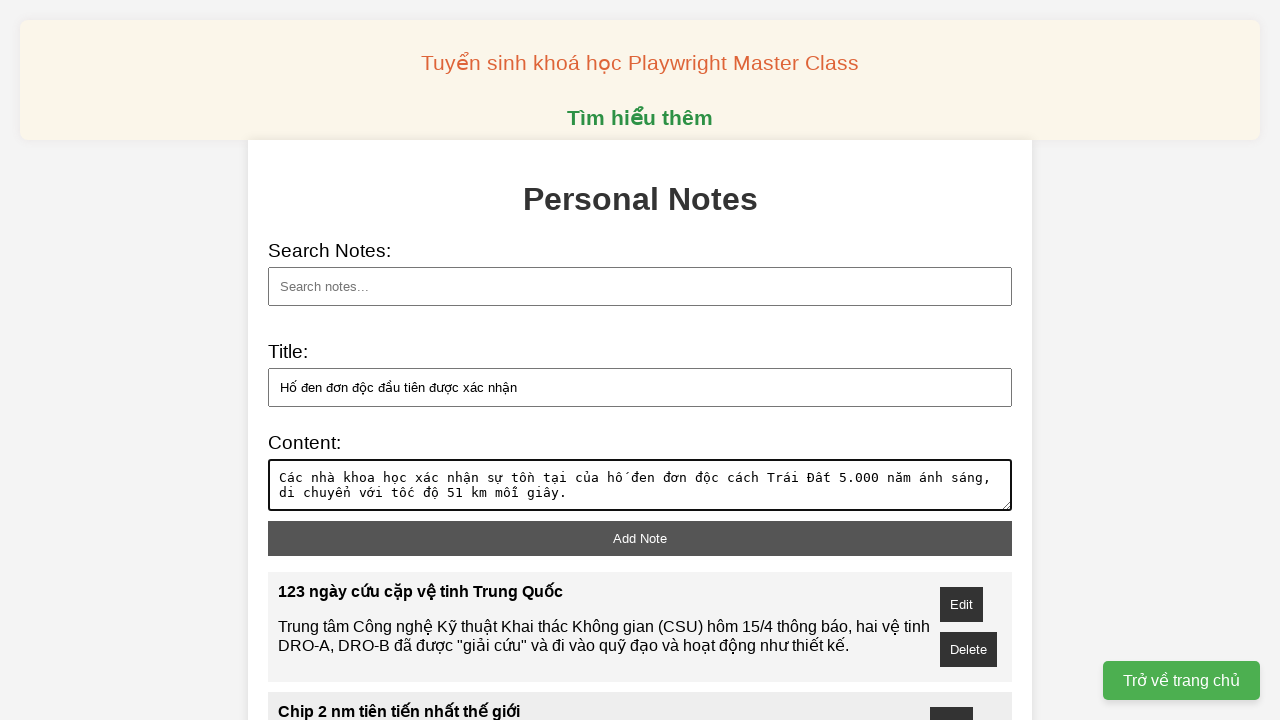

Clicked add note button to save note at (640, 538) on button#add-note
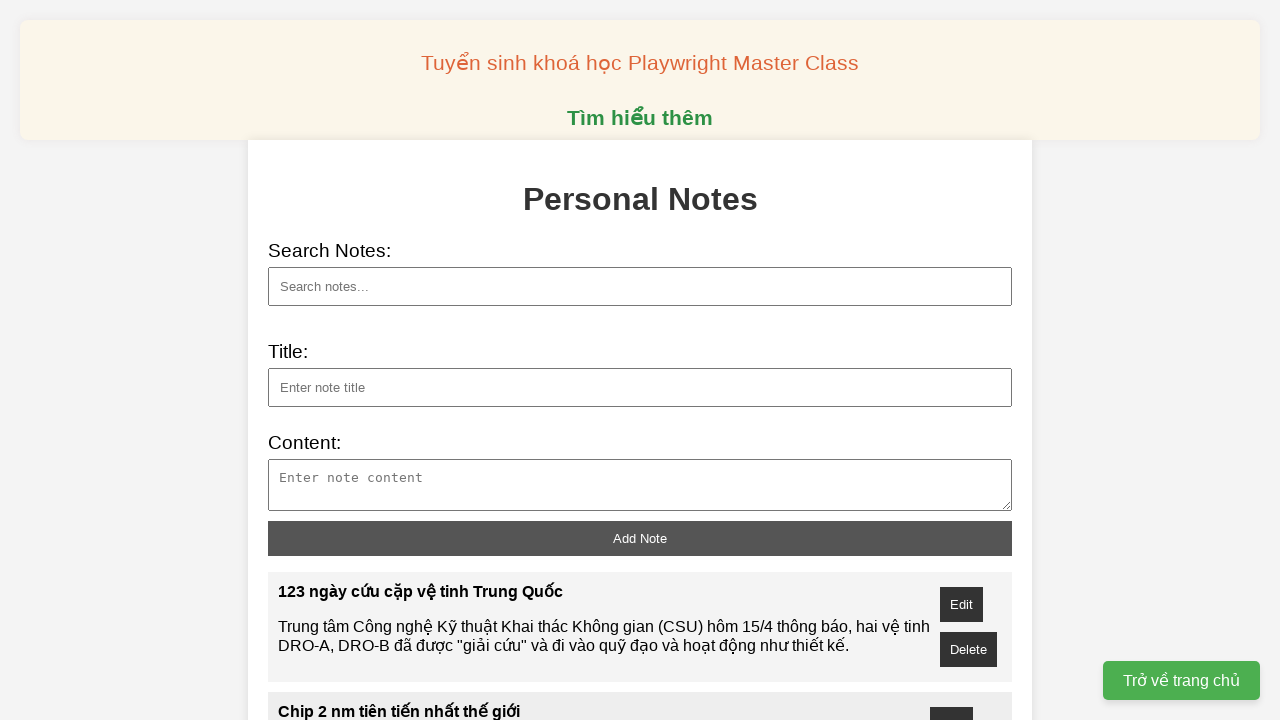

Filled note title with 'Cặp vệ tinh lần đầu chia tách thành công trên quỹ đạo' on input#note-title
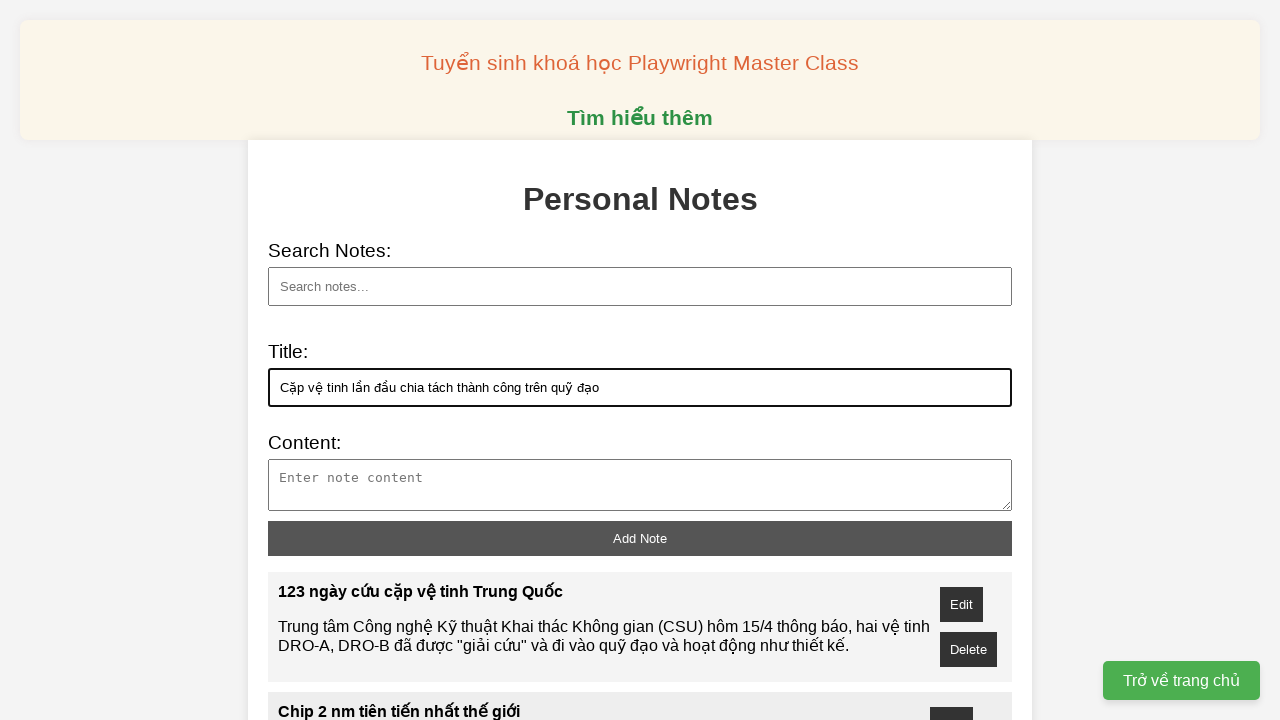

Filled note content with description on textarea#note-content
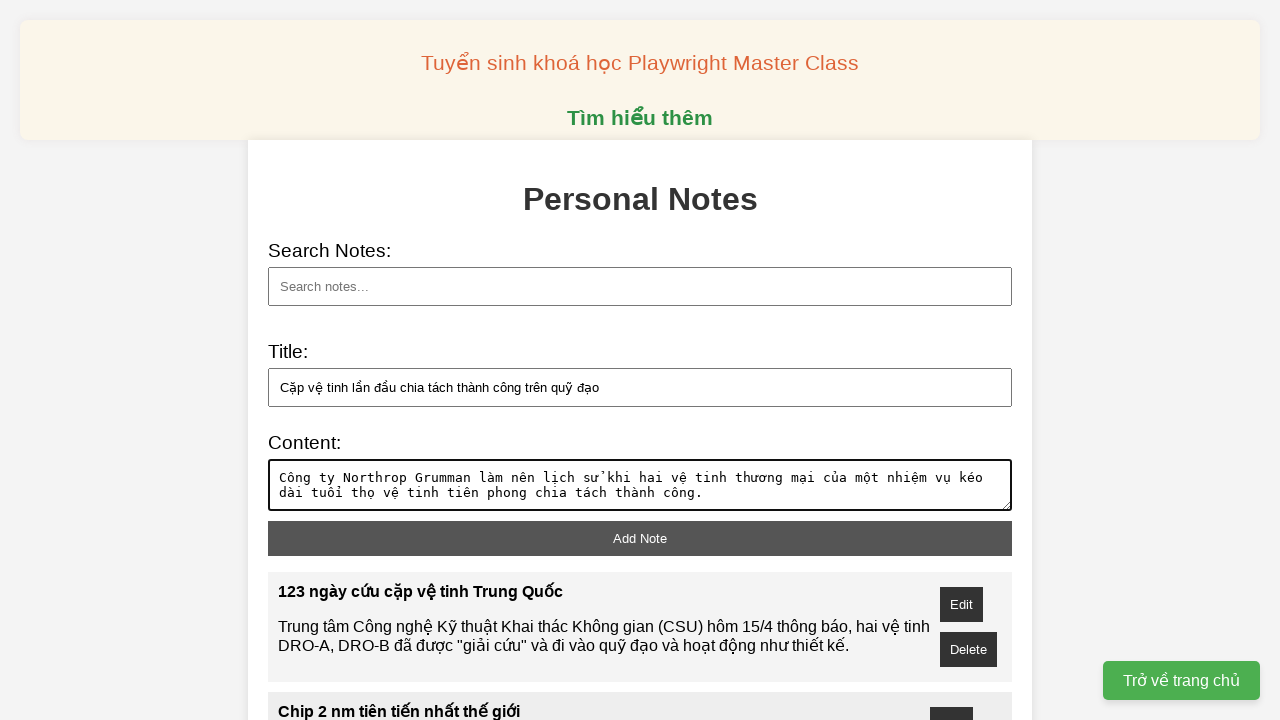

Clicked add note button to save note at (640, 538) on button#add-note
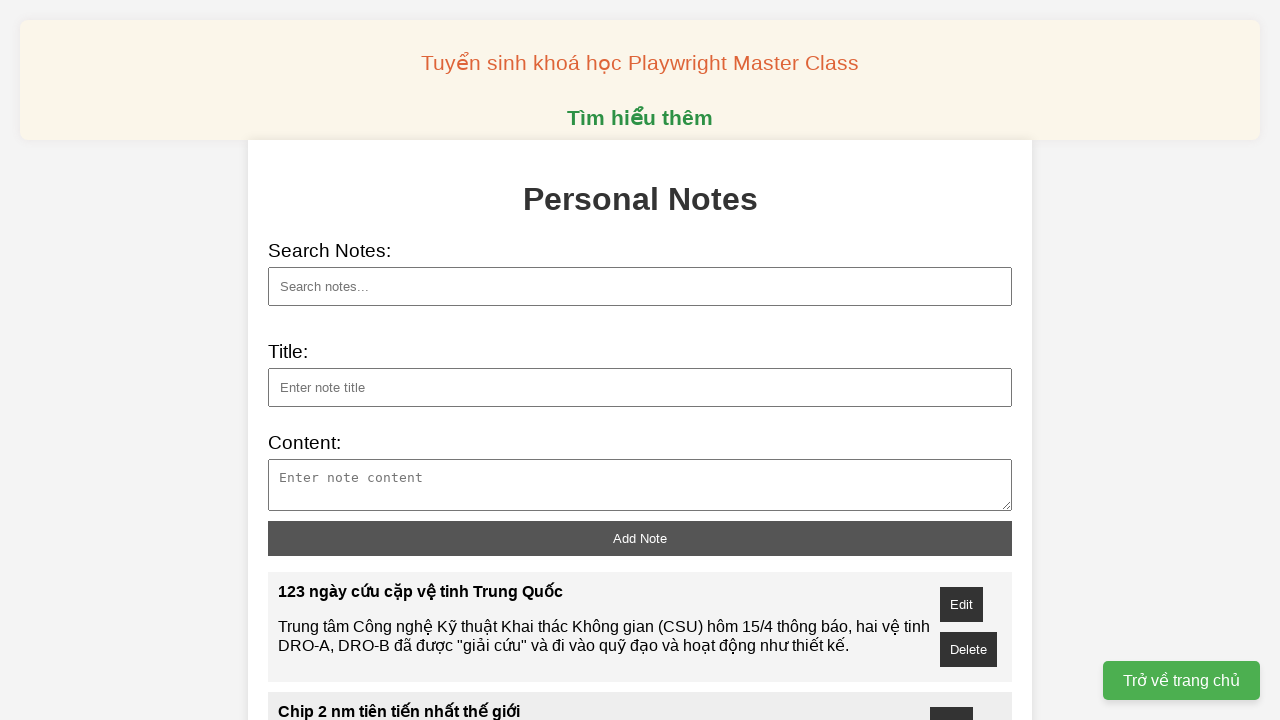

Searched for specific note '123 ngày cứu cặp vệ tinh Trung Quốc' on input#search
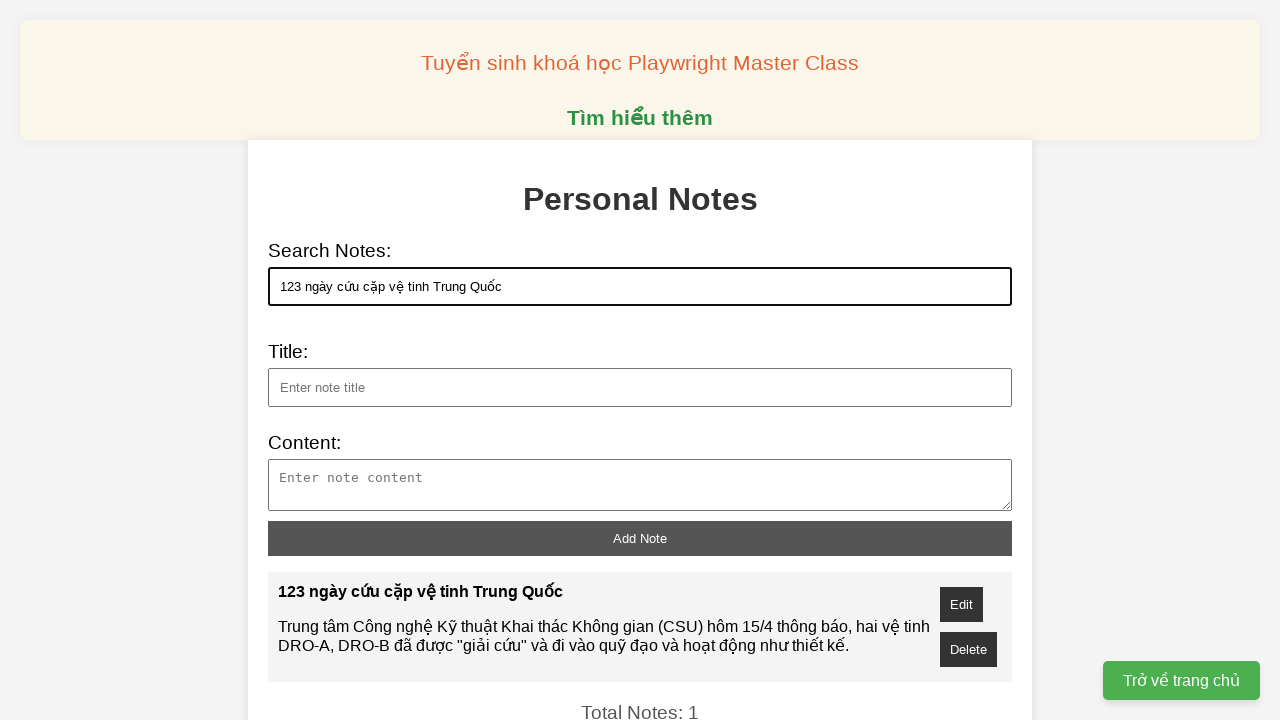

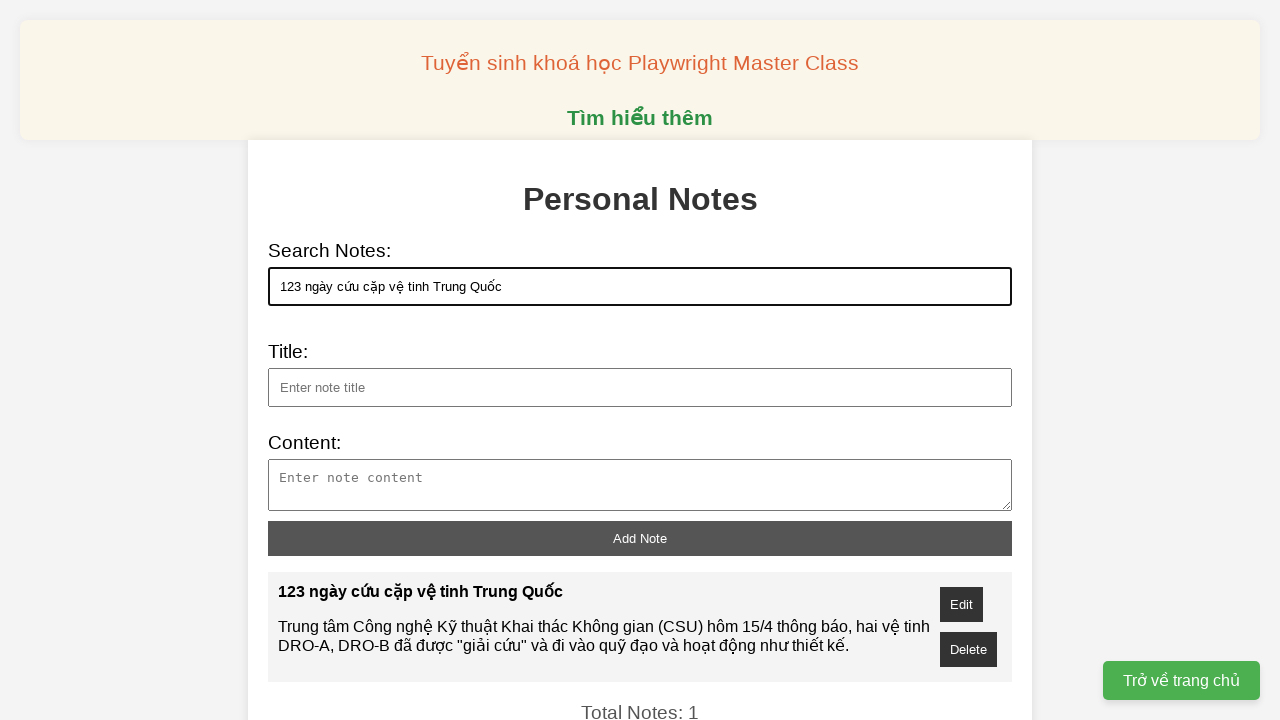